Tests radio button selection functionality on Singapore Airlines booking page by switching between "Book Flights" and "Redeem Flights" options

Starting URL: https://www.singaporeair.com/en_UK/in/home#/book/bookflight

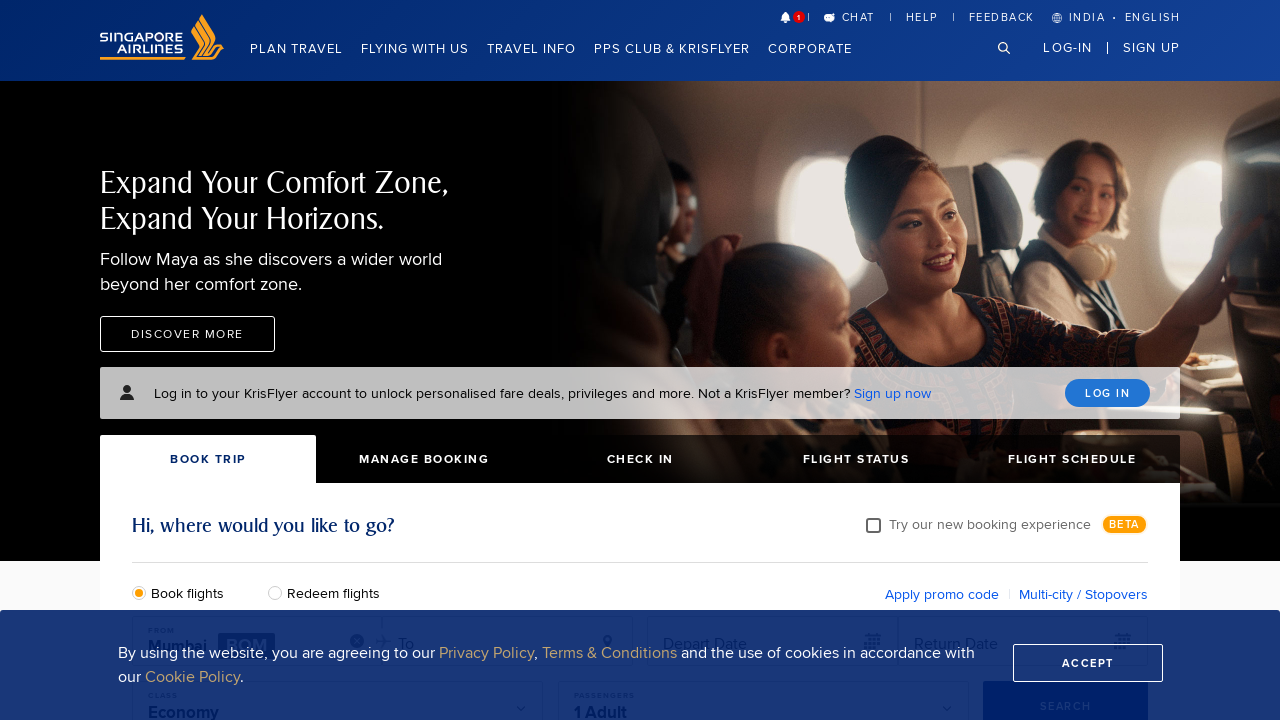

Clicked 'Book Flights' radio button at (144, 592) on #bookFlights
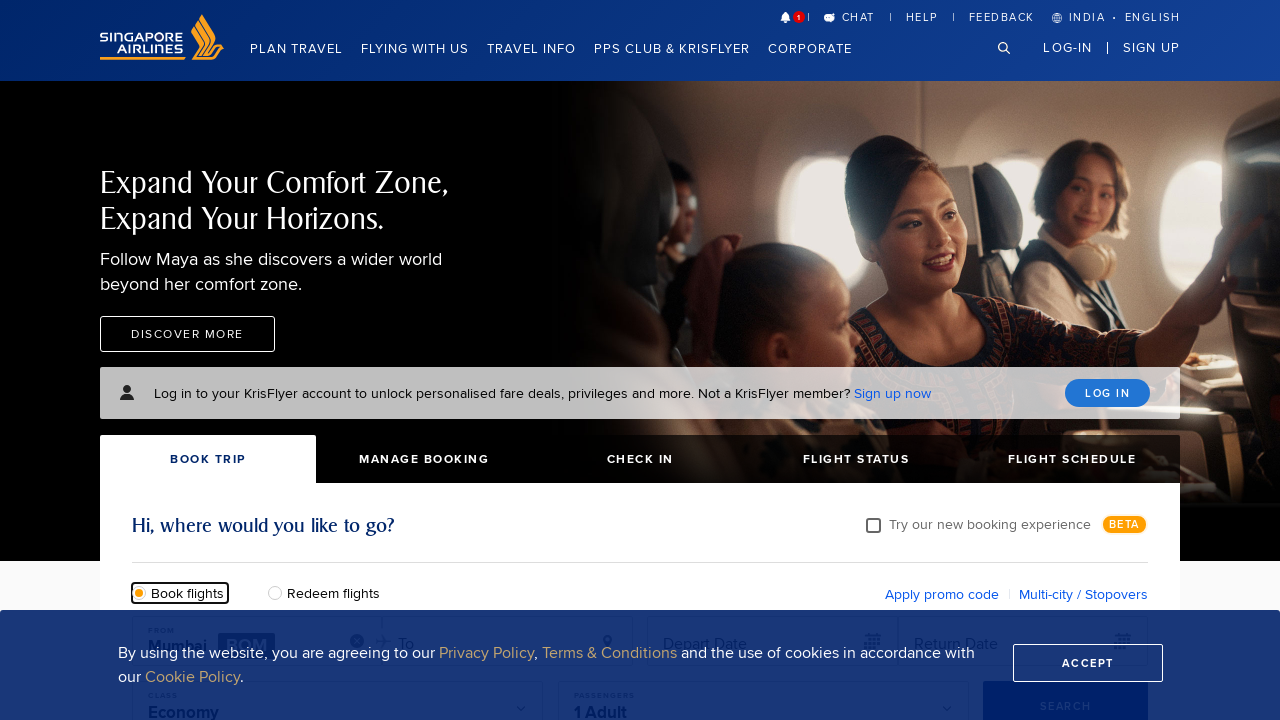

Waited 2 seconds for 'Book Flights' selection to register
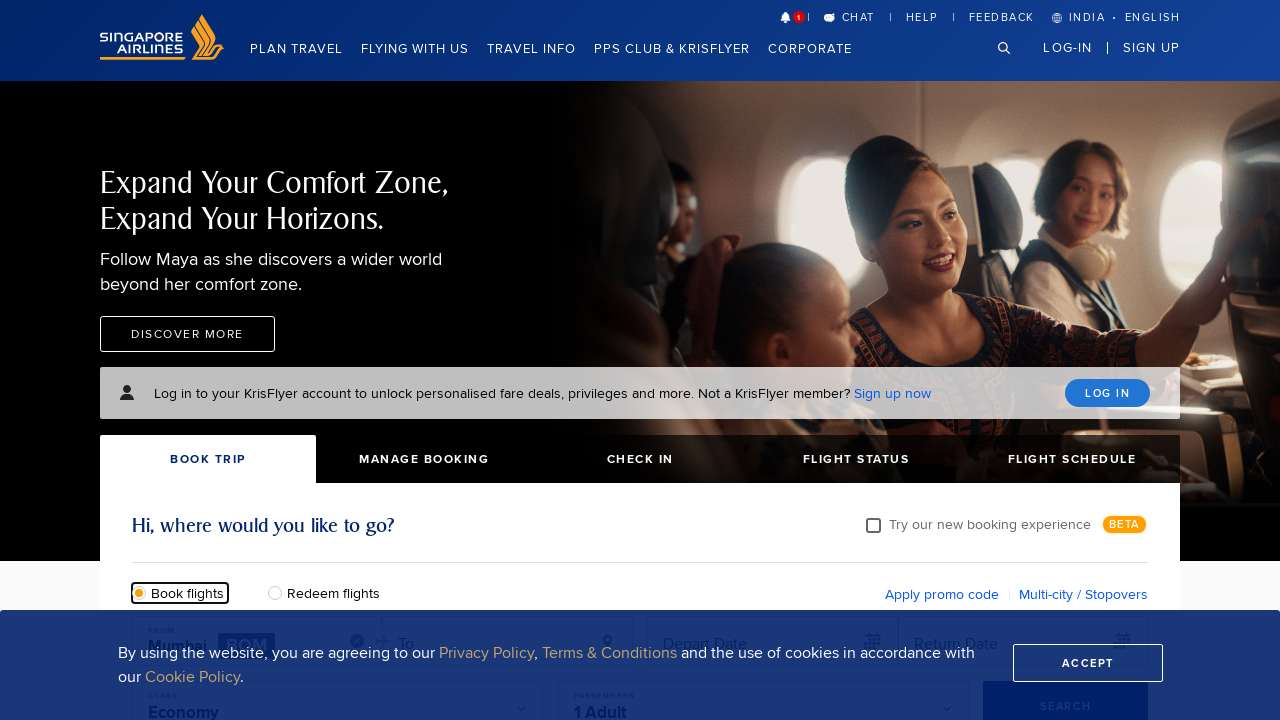

Clicked 'Redeem Flights' radio button at (280, 592) on #redeemFlights
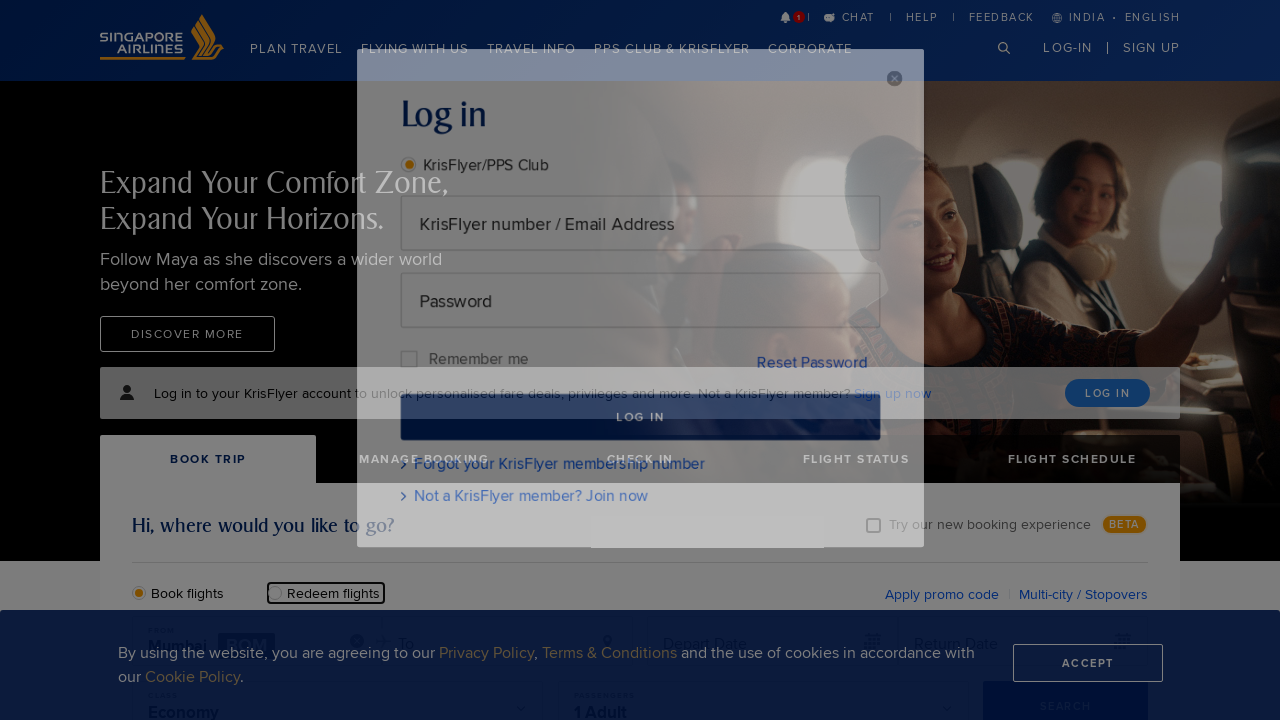

Verified 'Book Flights' radio button is present on the page
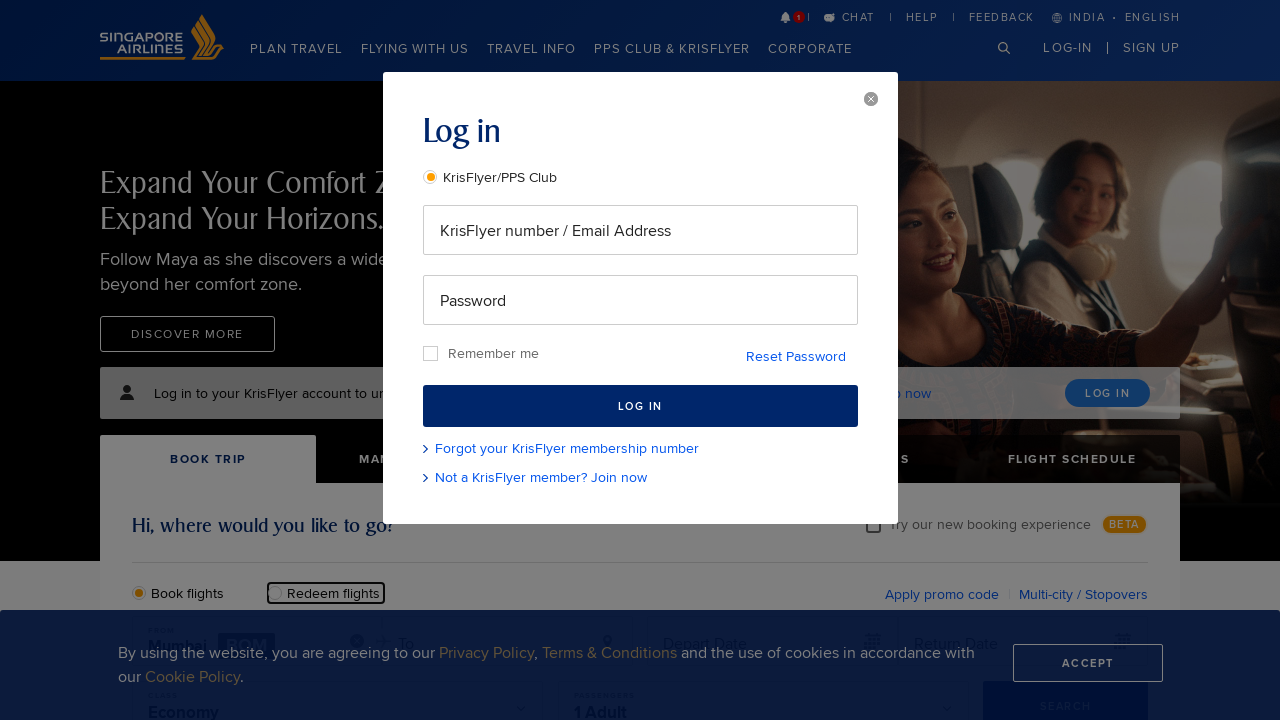

Verified 'Redeem Flights' radio button is present on the page
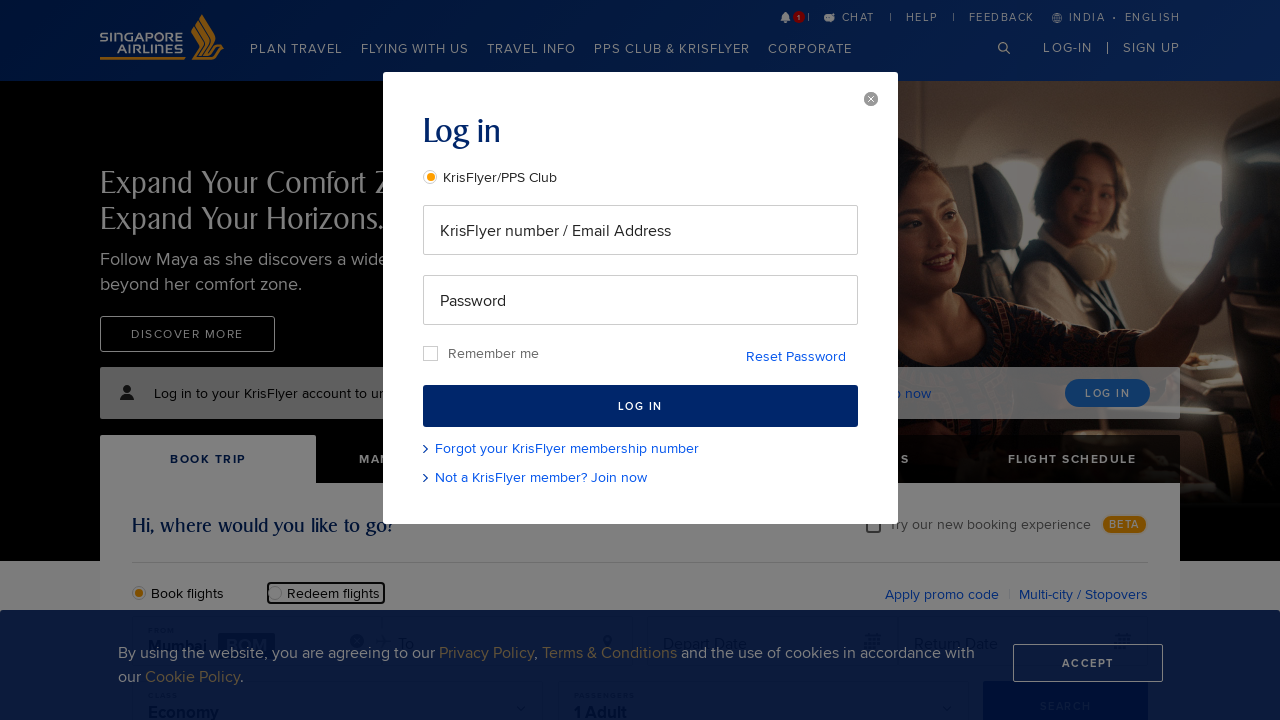

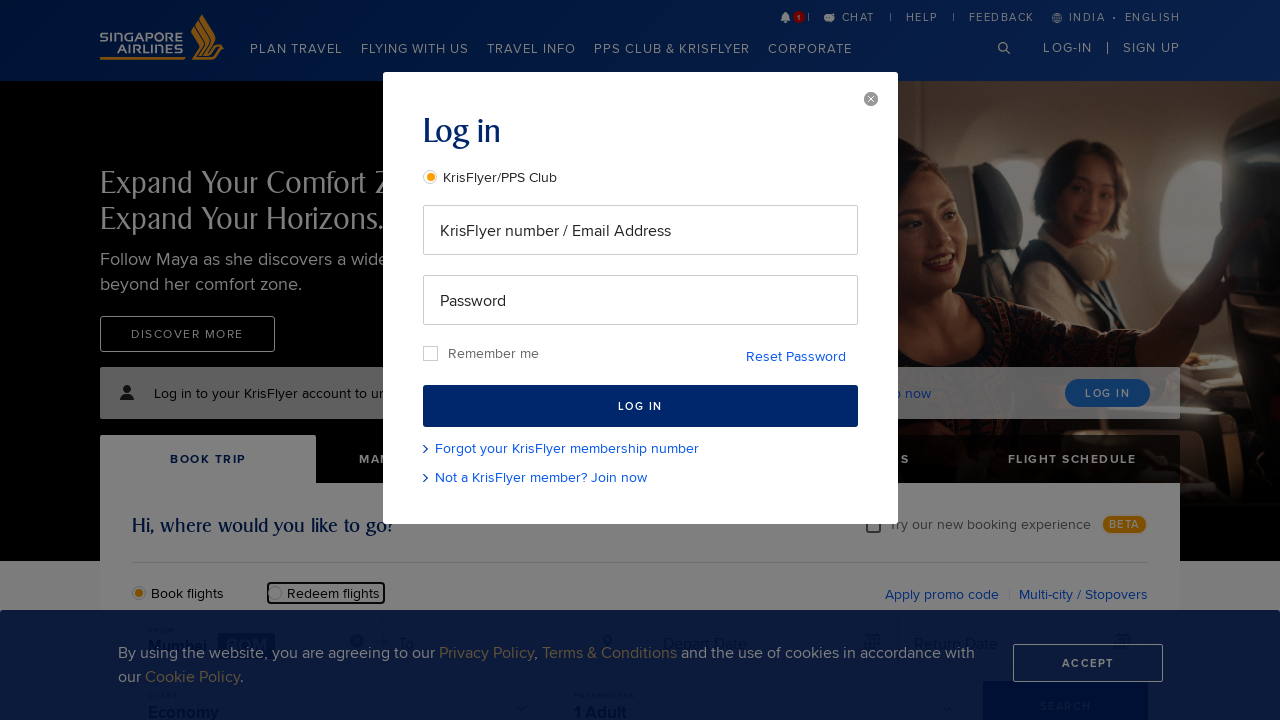